Verifies that the username field placeholder shows "Account number" when Account tab is selected

Starting URL: https://b2c.passport.rt.ru

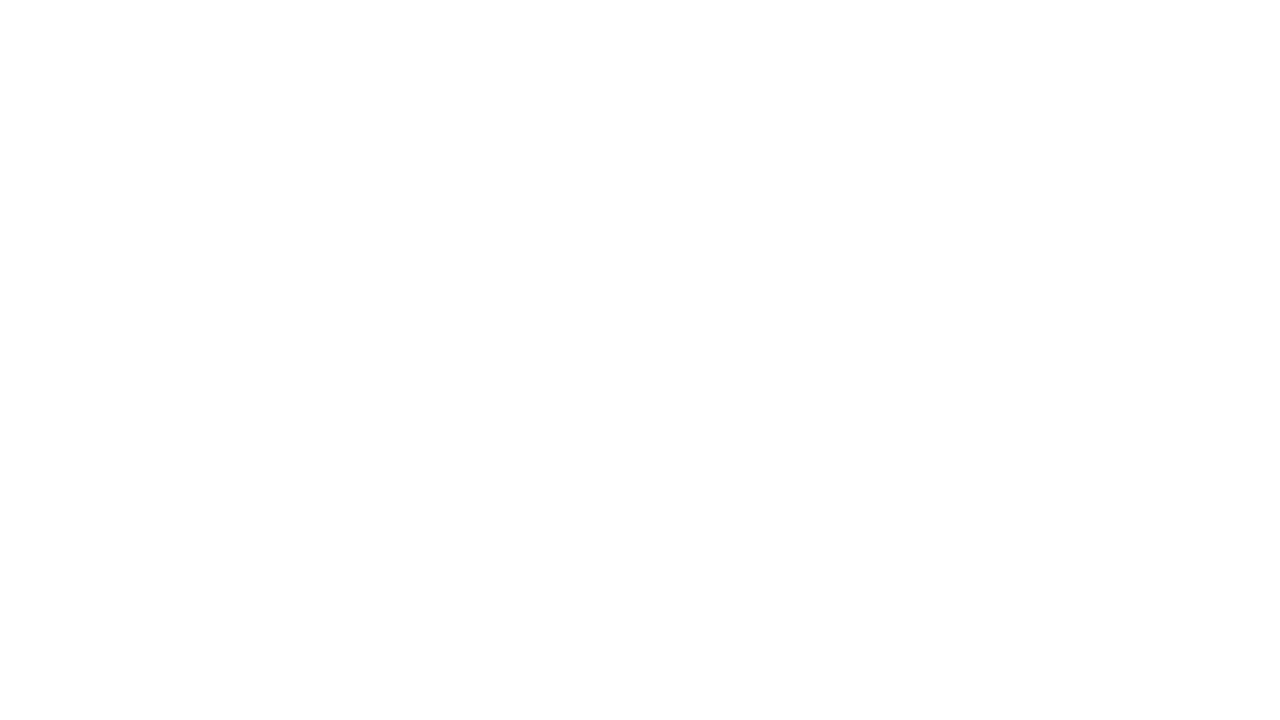

Clicked on Account (LS) tab at (1014, 171) on #t-btn-tab-ls
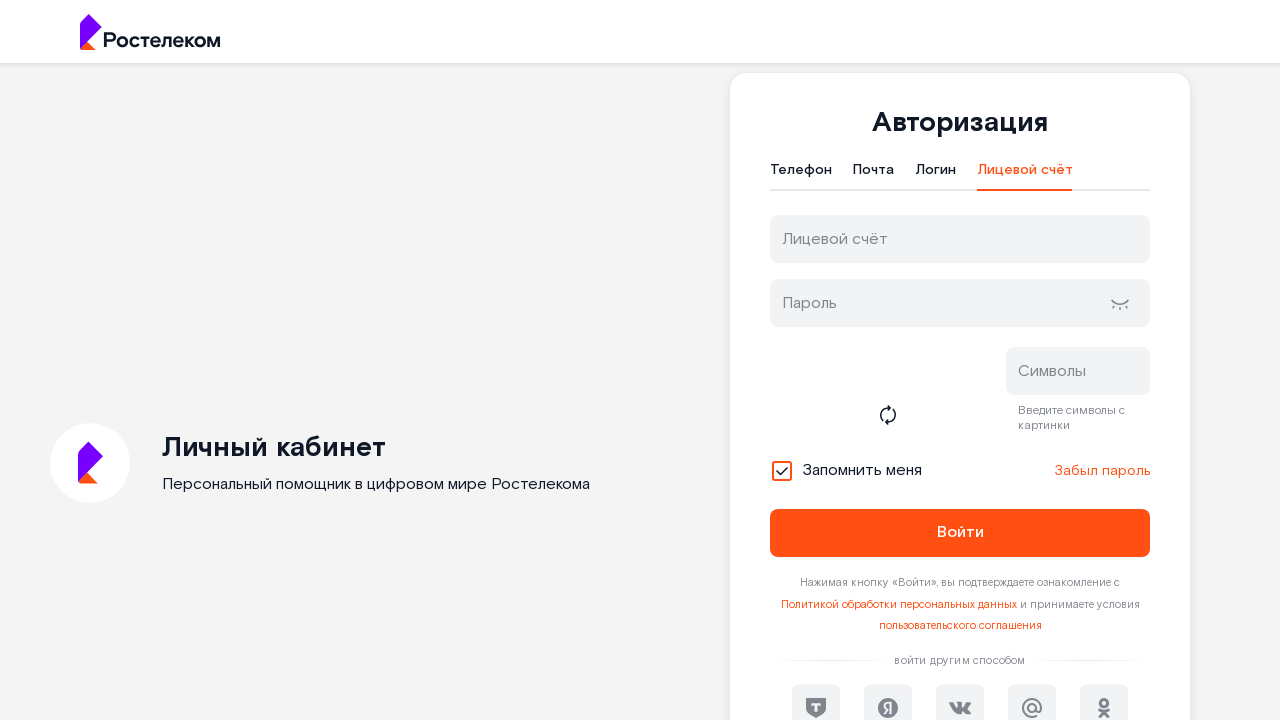

Located username input parent element
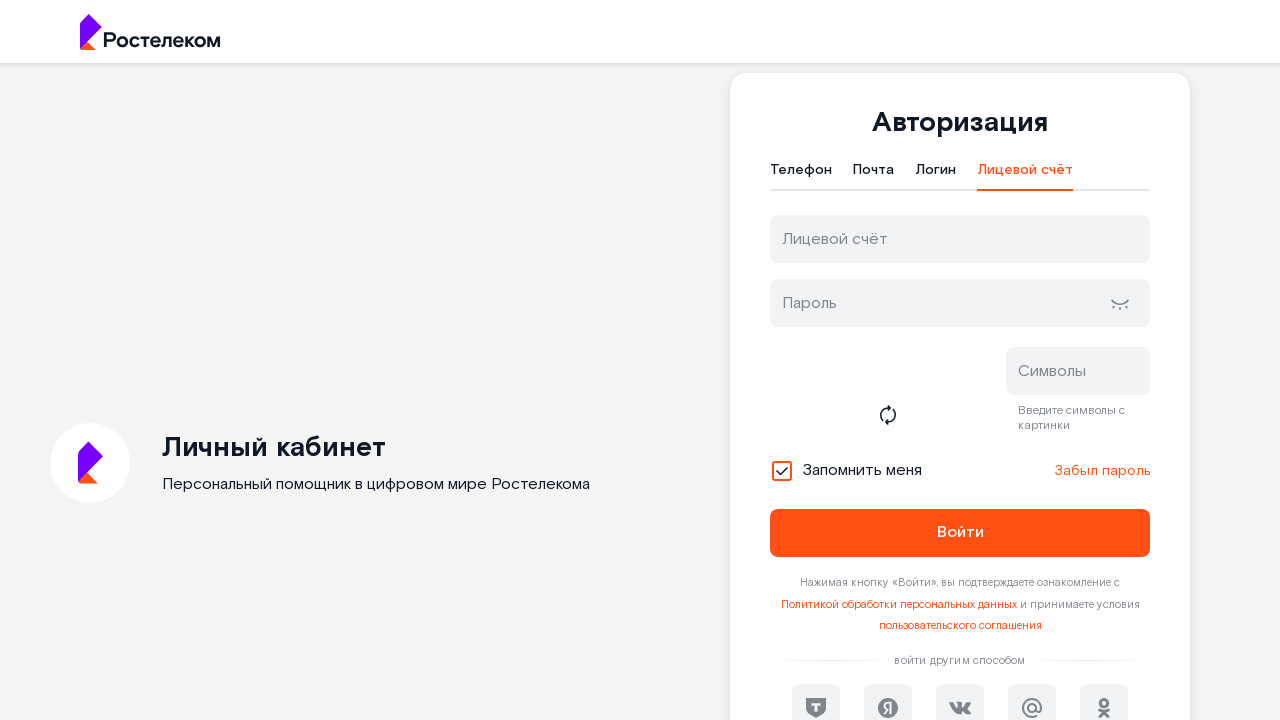

Located placeholder element within username input
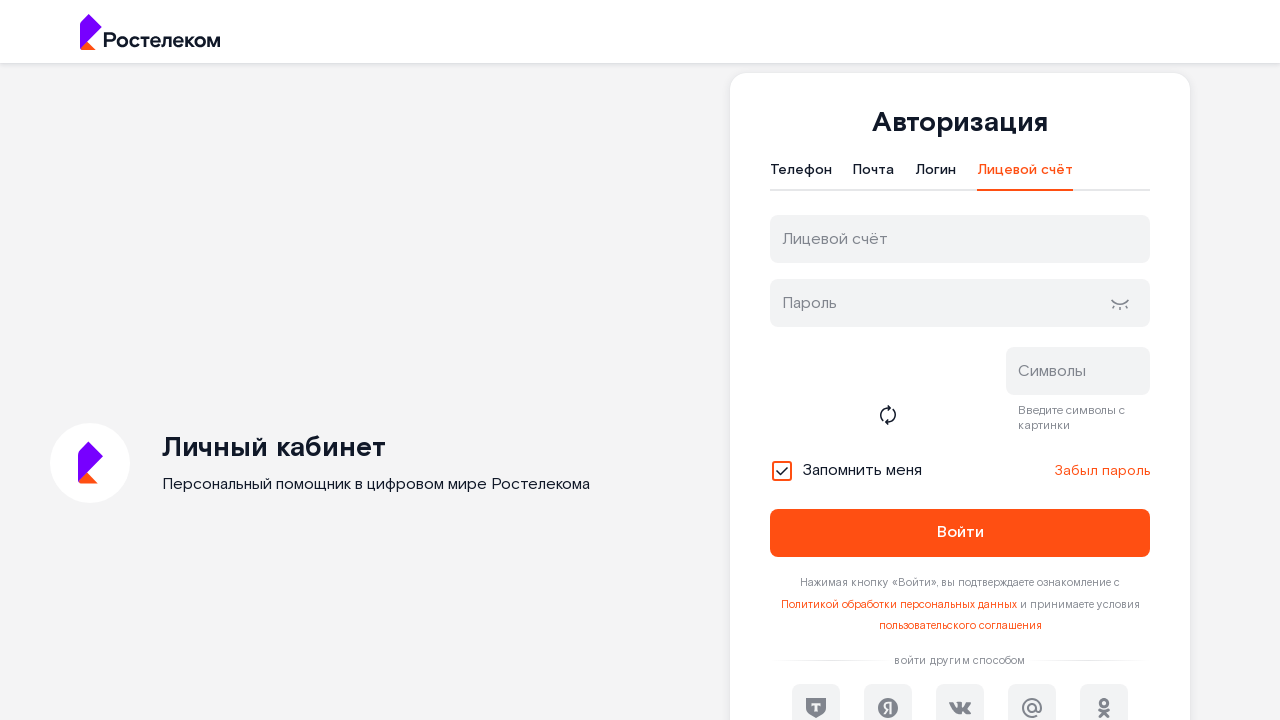

Verified placeholder text equals 'Лицевой счёт' (Account number)
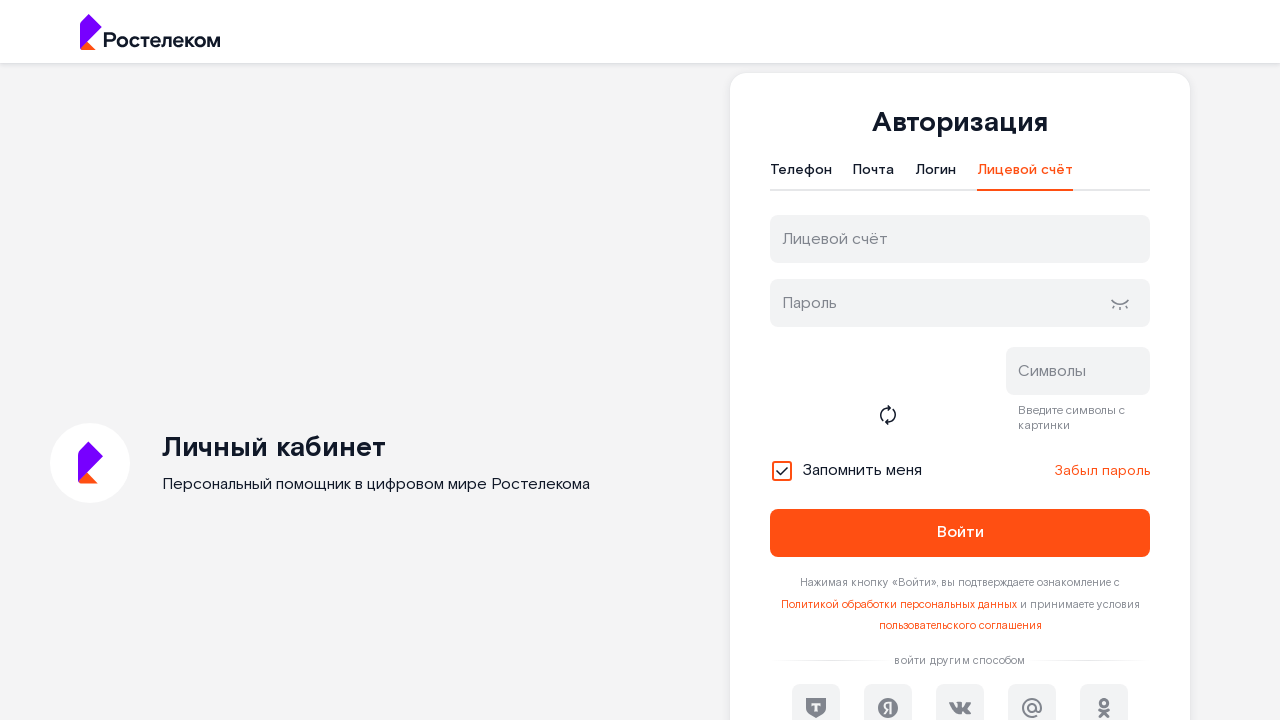

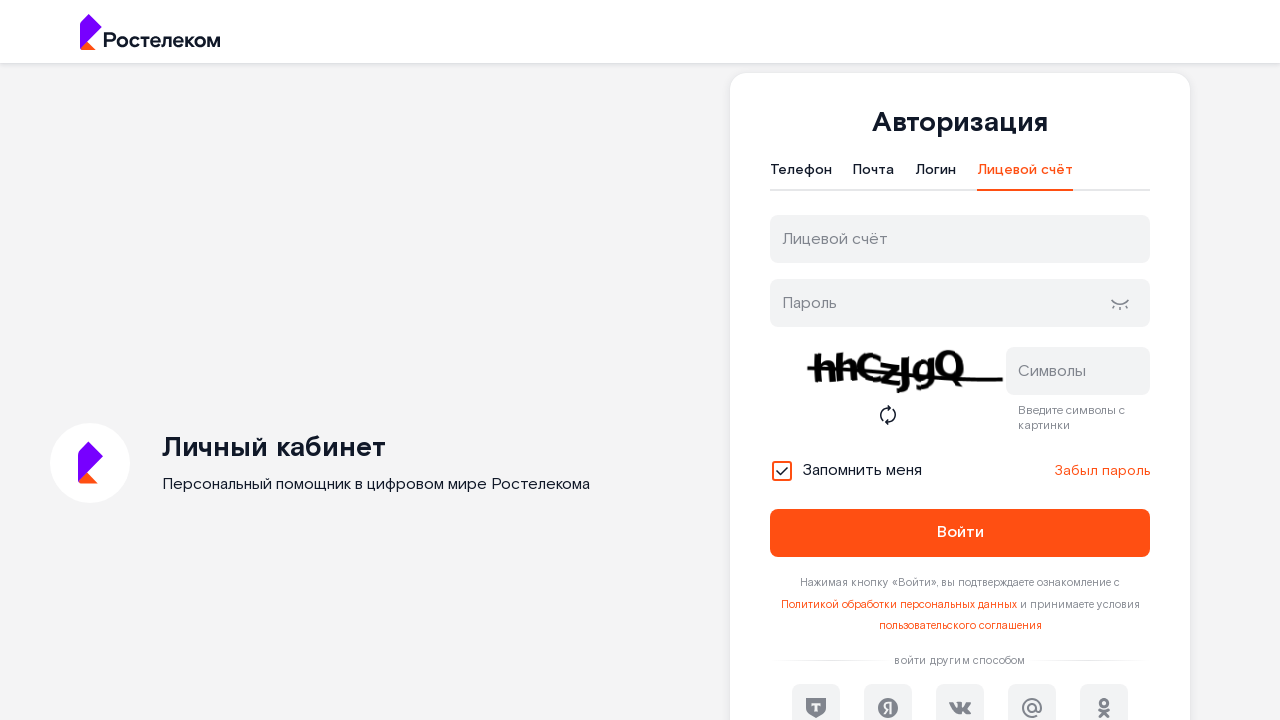